Tests dropdown select functionality by selecting options using different methods (visible text, index, and value)

Starting URL: https://v1.training-support.net/selenium/selects

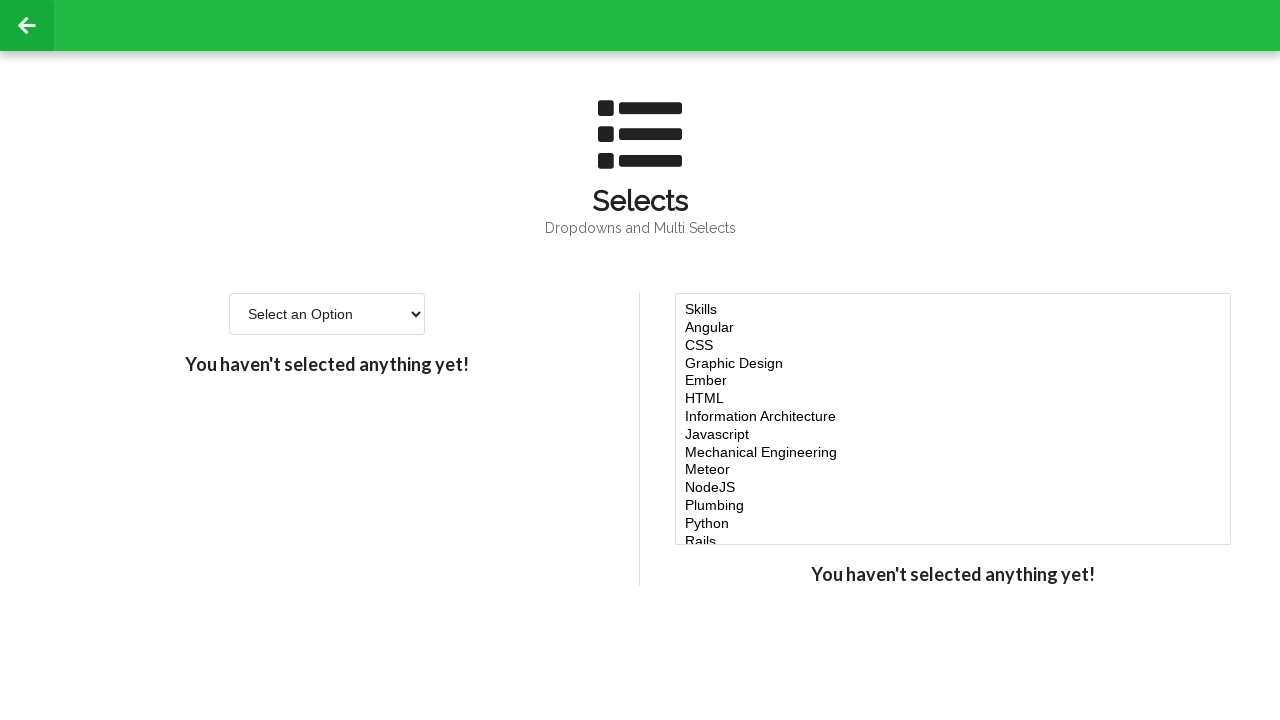

Selected 'Option 2' from dropdown by visible text on #single-select
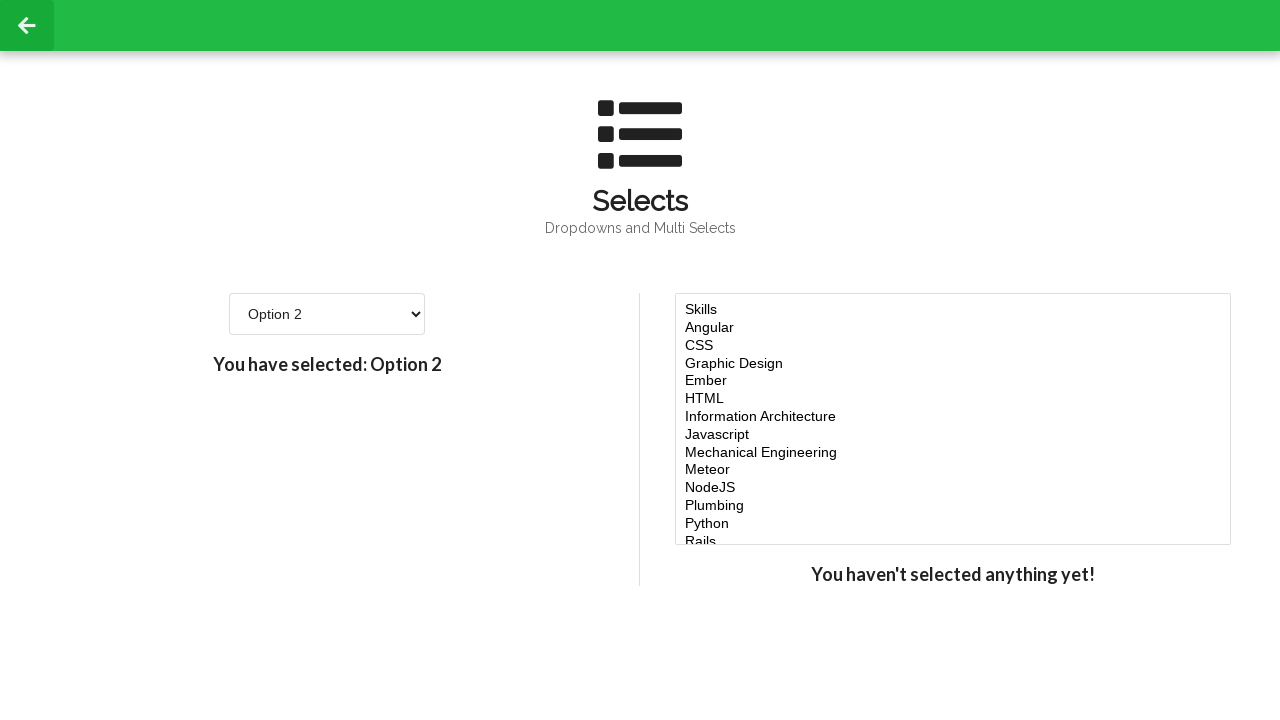

Selected 4th option from dropdown by index (3) on #single-select
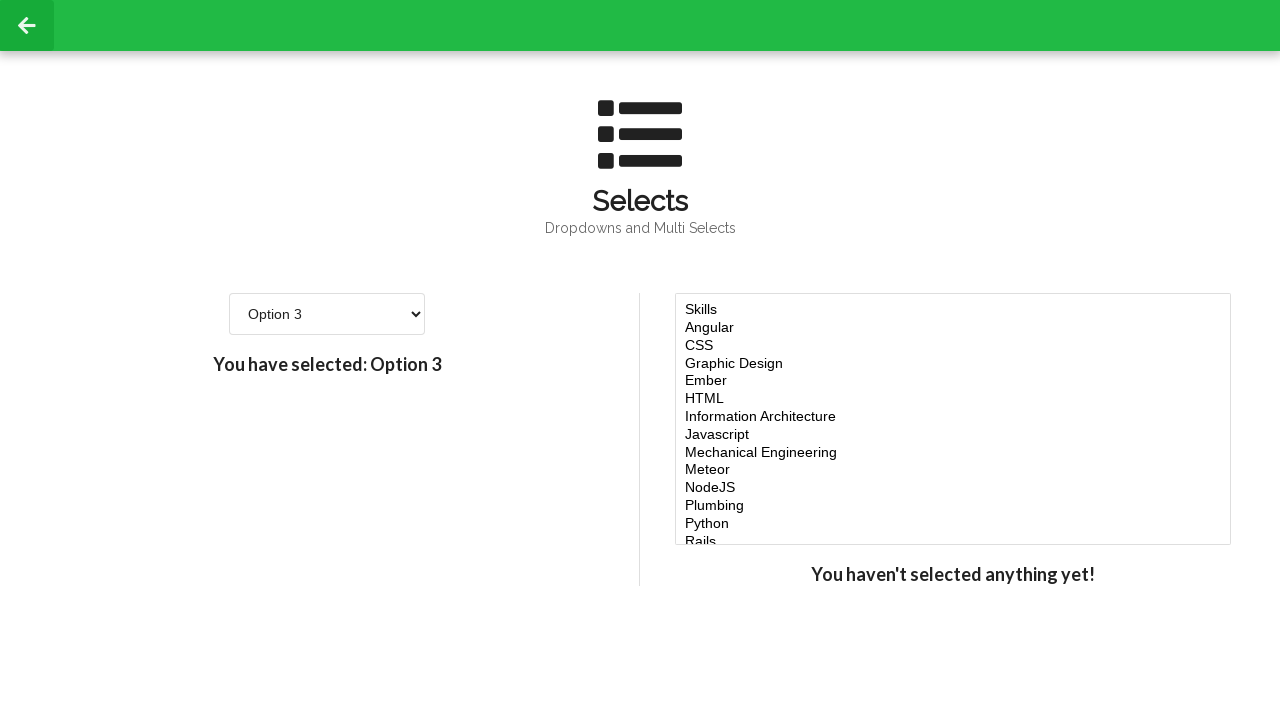

Selected option with value '4' from dropdown on #single-select
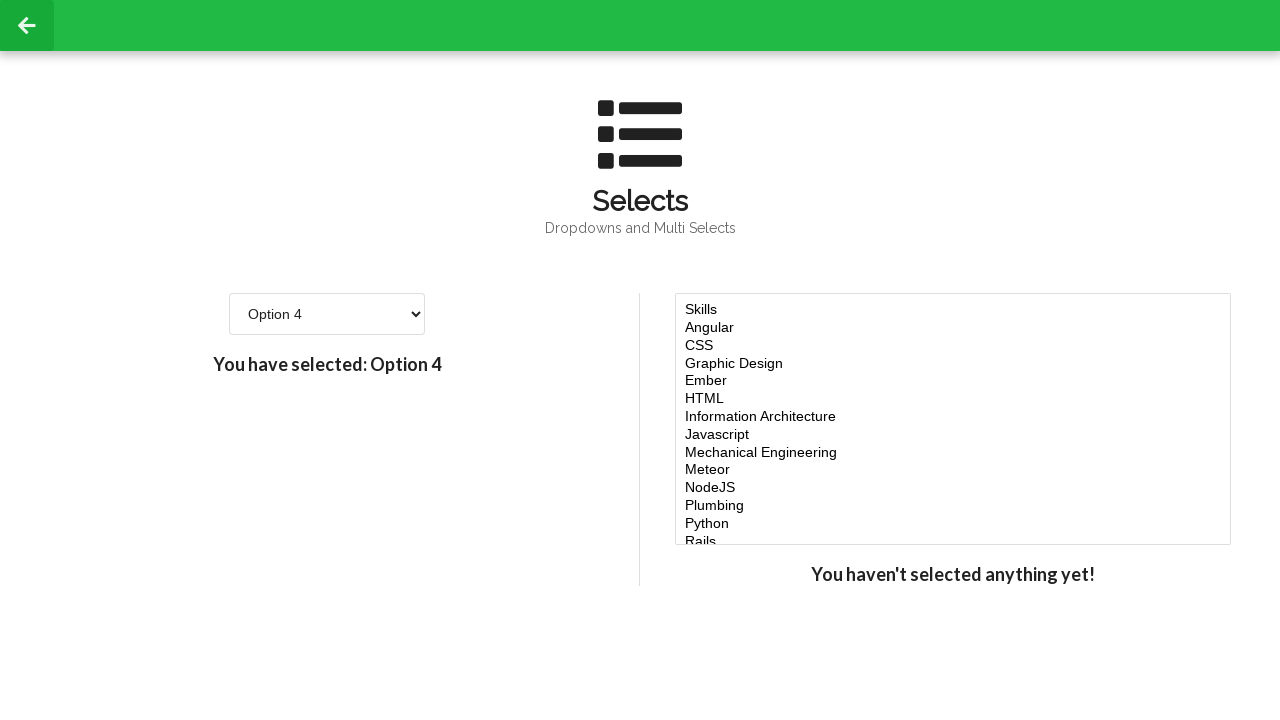

Retrieved all dropdown options to verify they exist
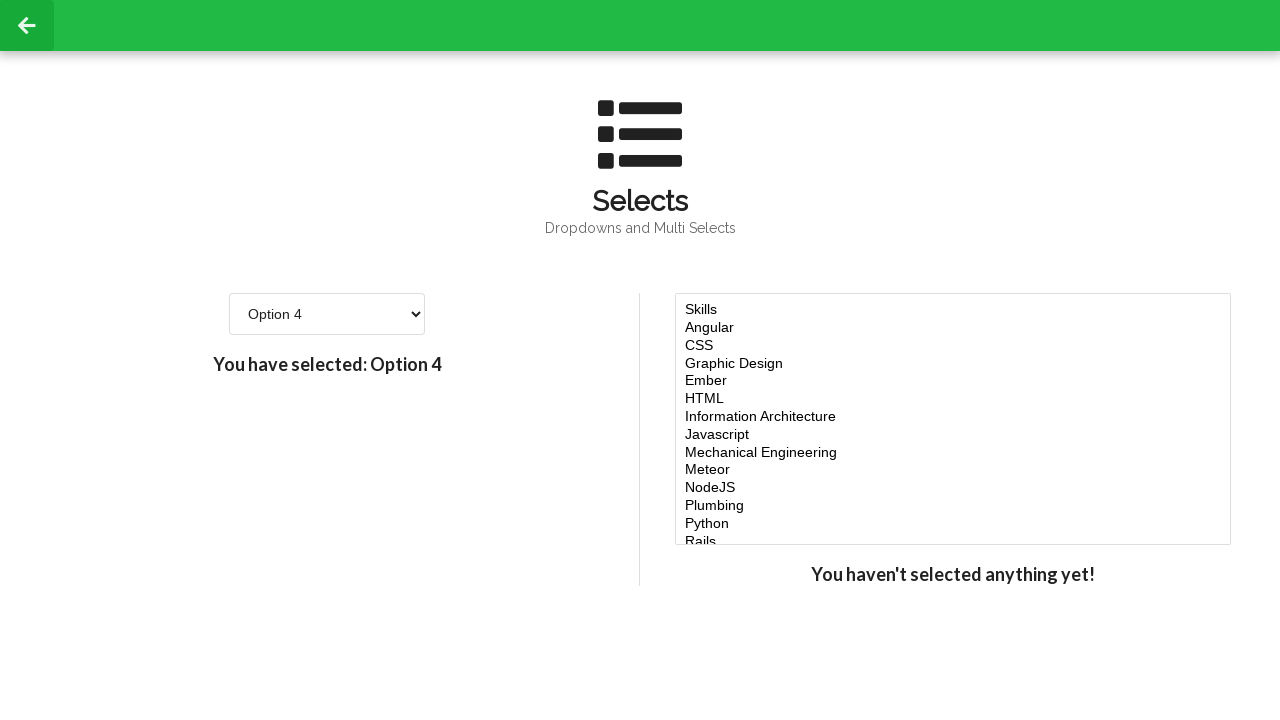

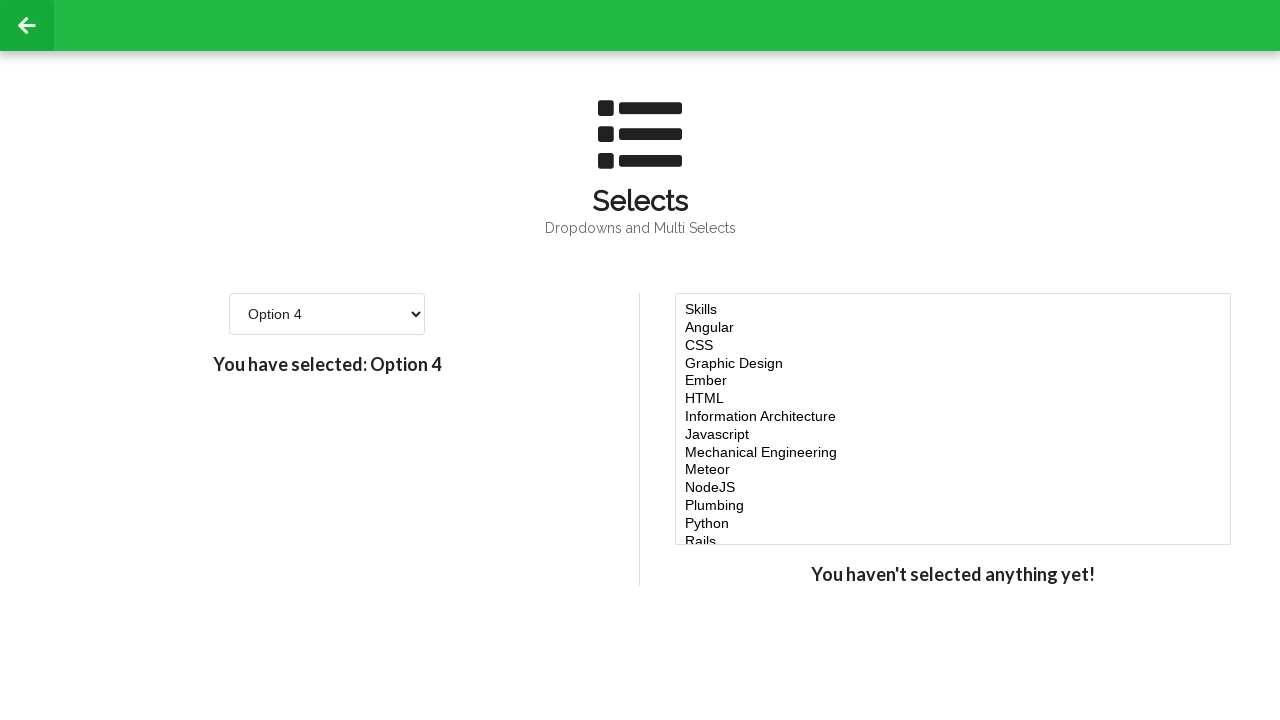